Navigates to the Japan Society of Mood Disorders website and verifies that news article sections are present and contain content with links.

Starting URL: https://www.secretariat.ne.jp/jsmd/

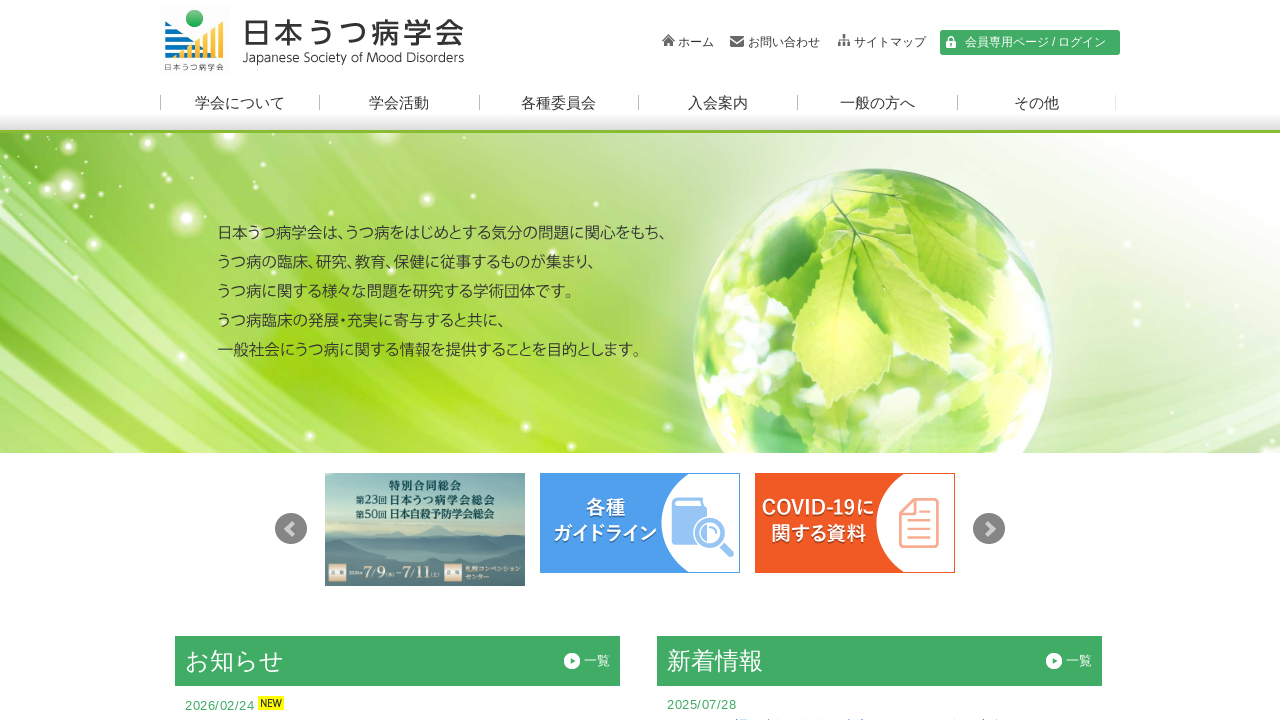

Waited for first news section (div#news_frame01 dl) to load
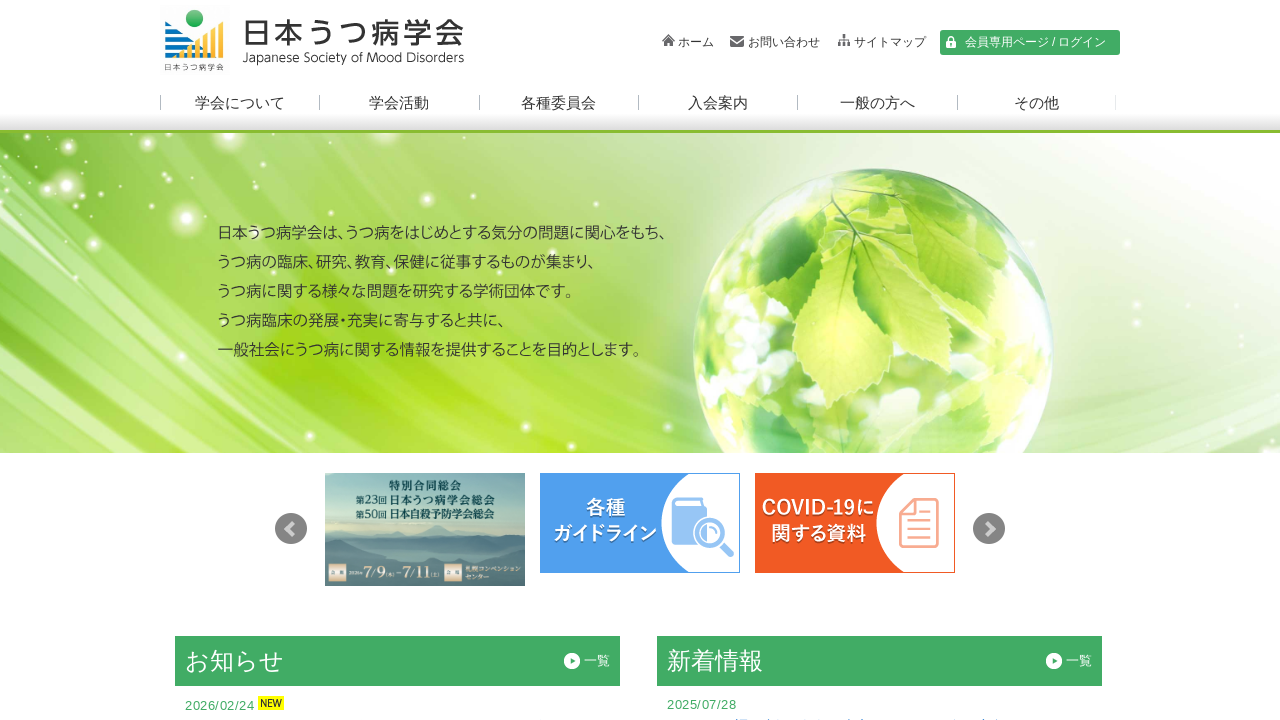

Located all news blocks in news_frame01 section
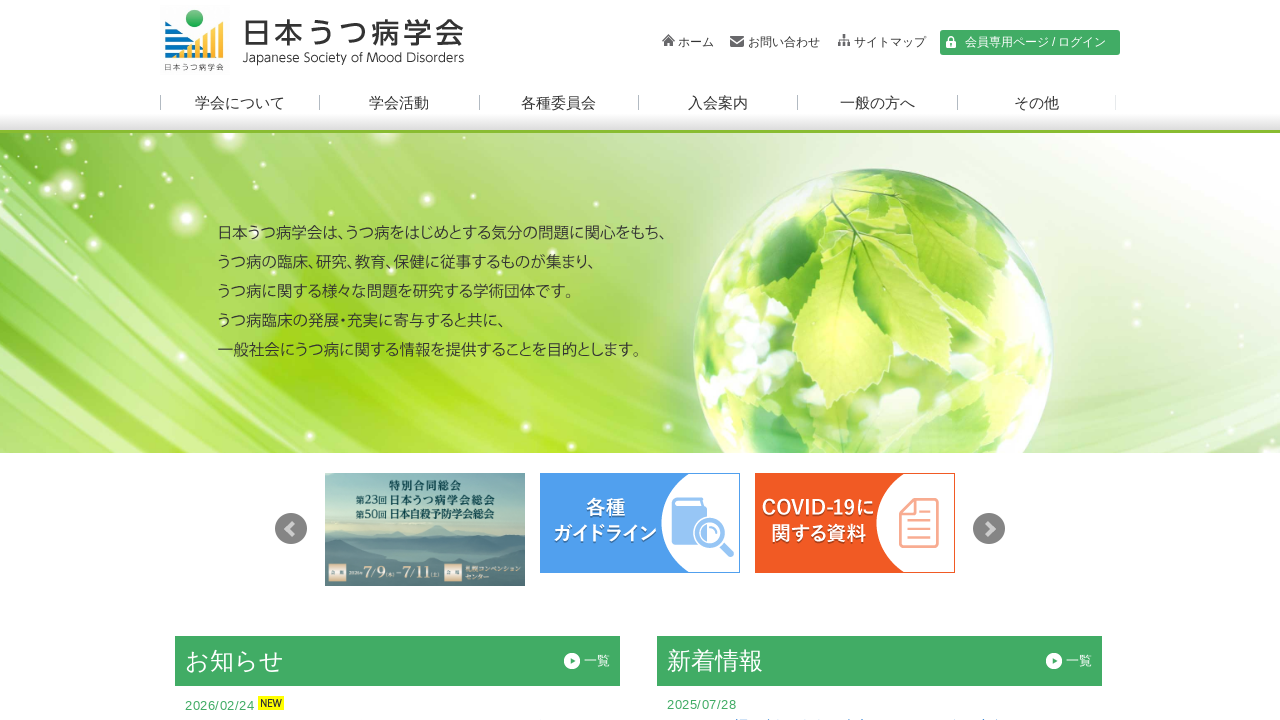

Verified that news_frame01 contains at least one news item
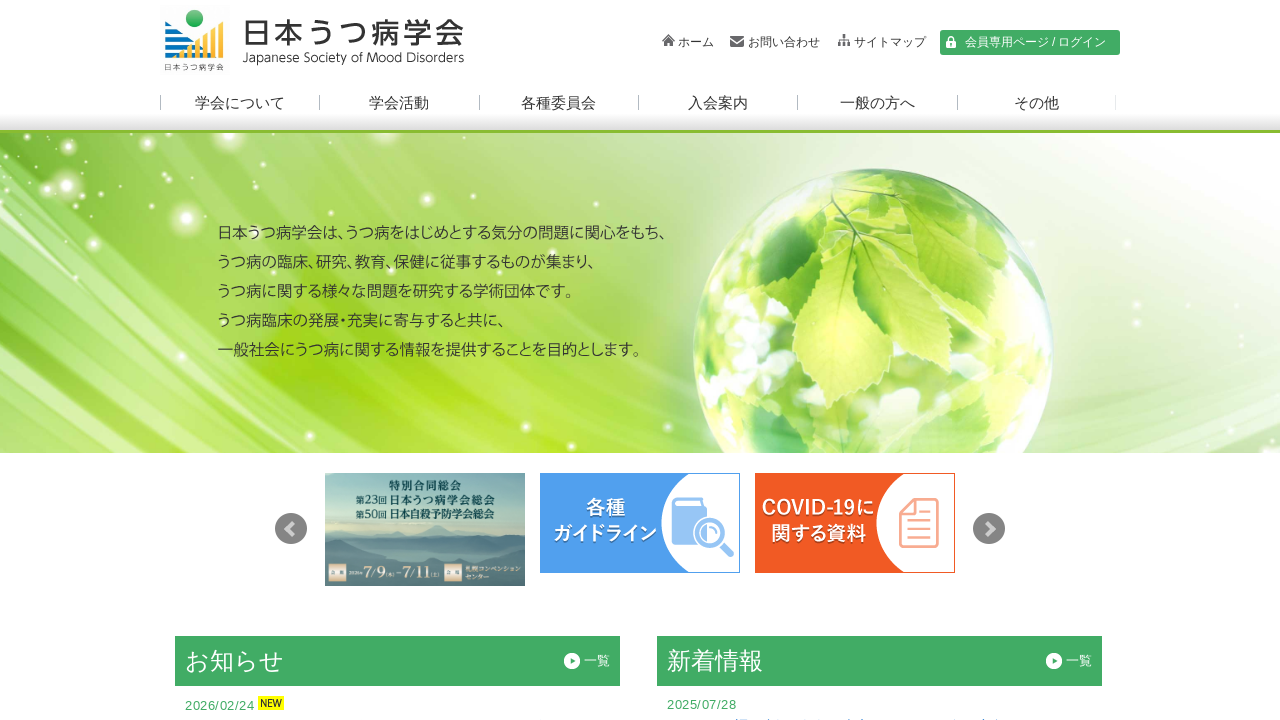

Located the first link in the first news item
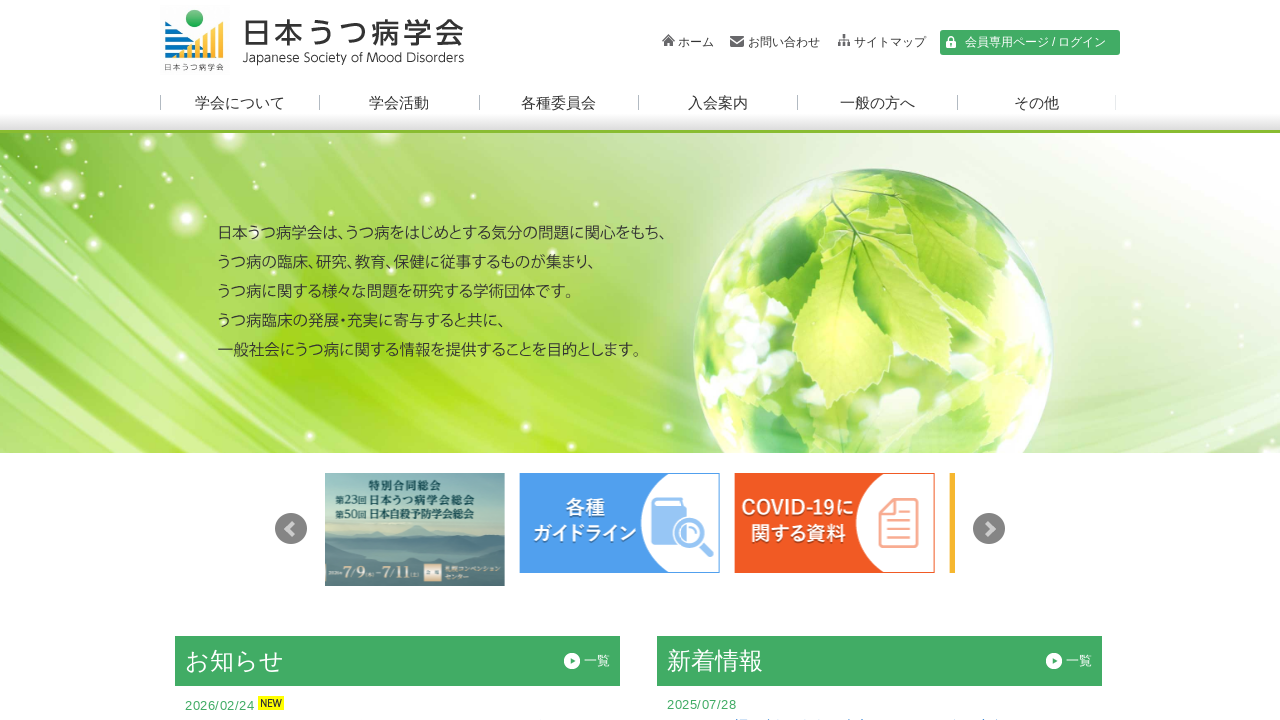

Verified that the first news item contains a valid href attribute
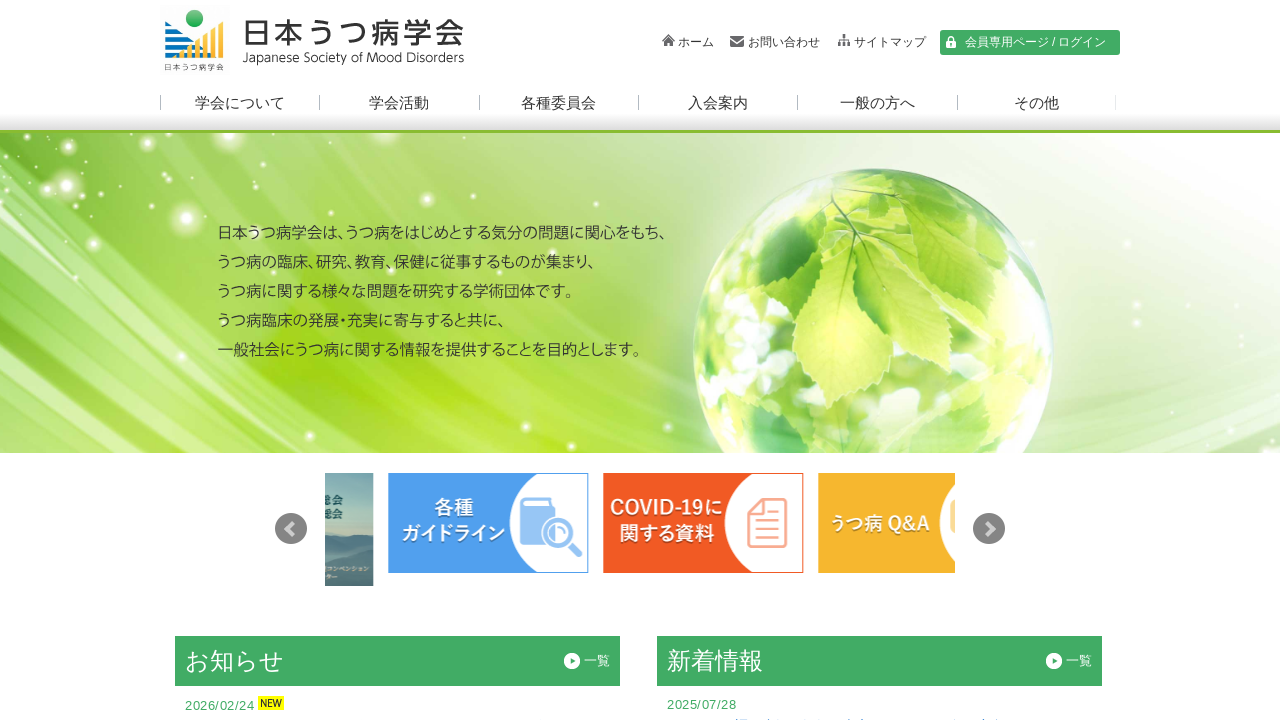

Waited for second tab content section (div#tab2 dl) to load
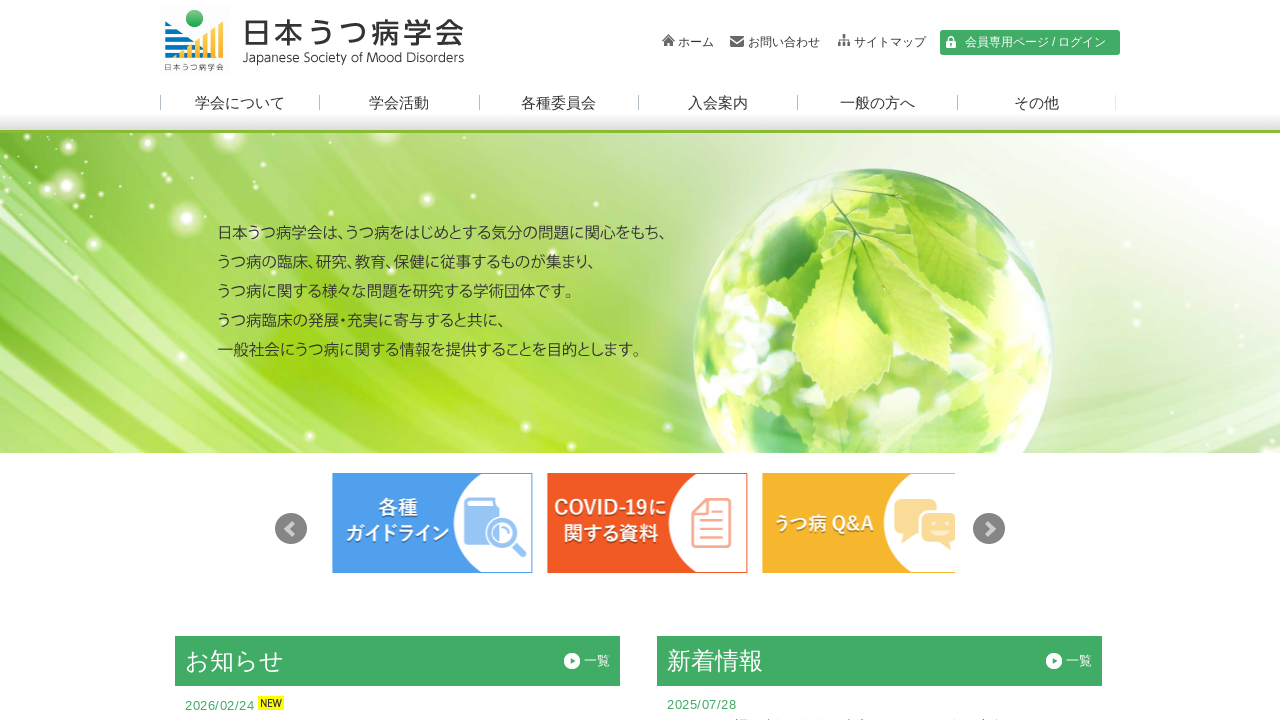

Located all items in tab2 section
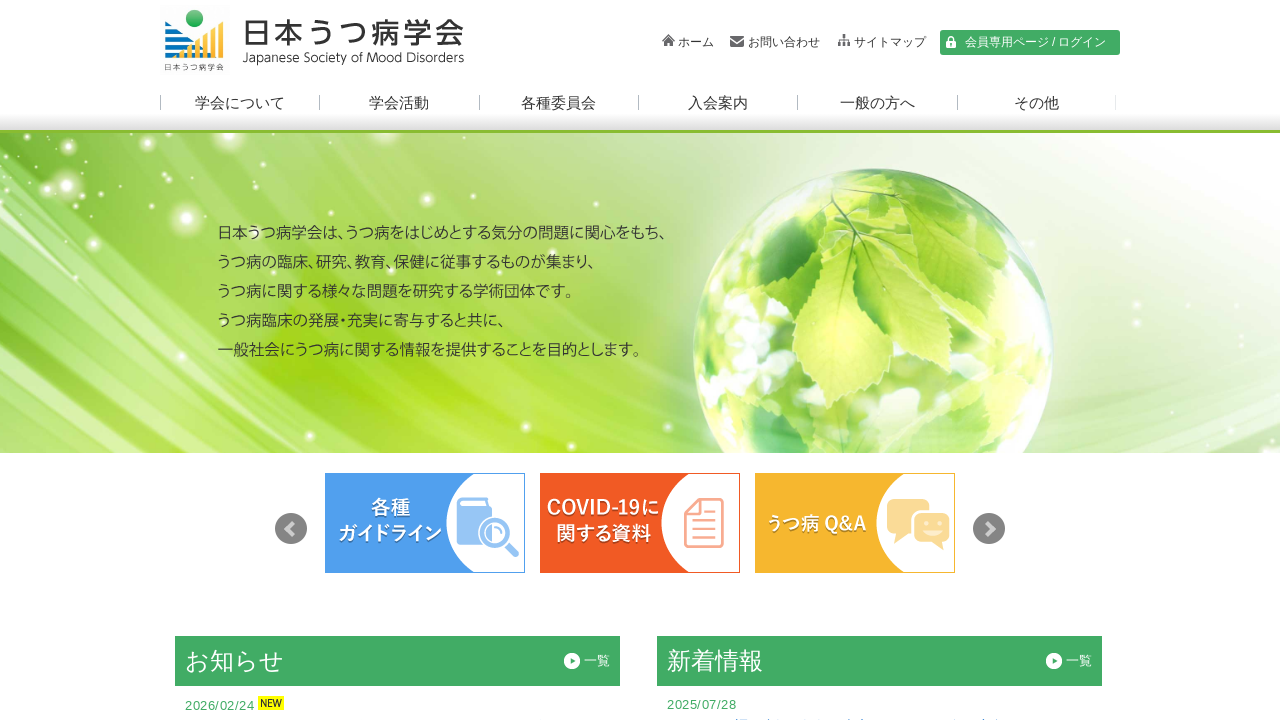

Verified that tab2 section contains at least one item
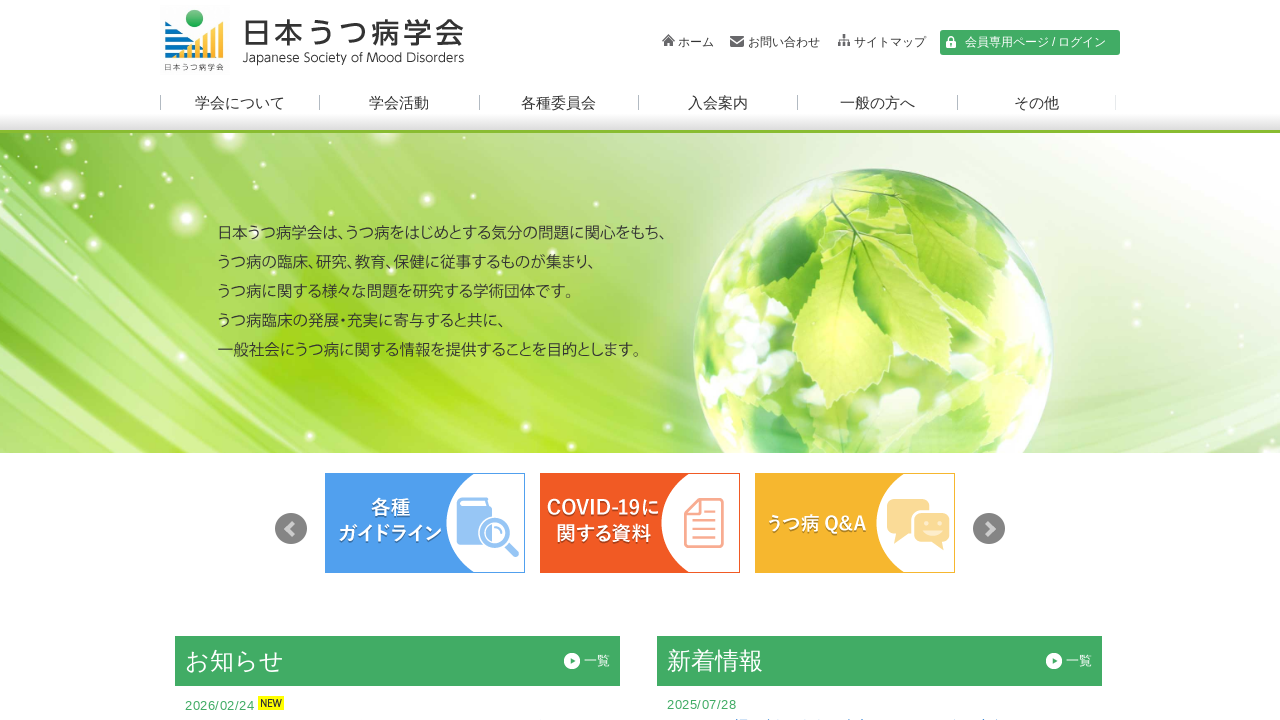

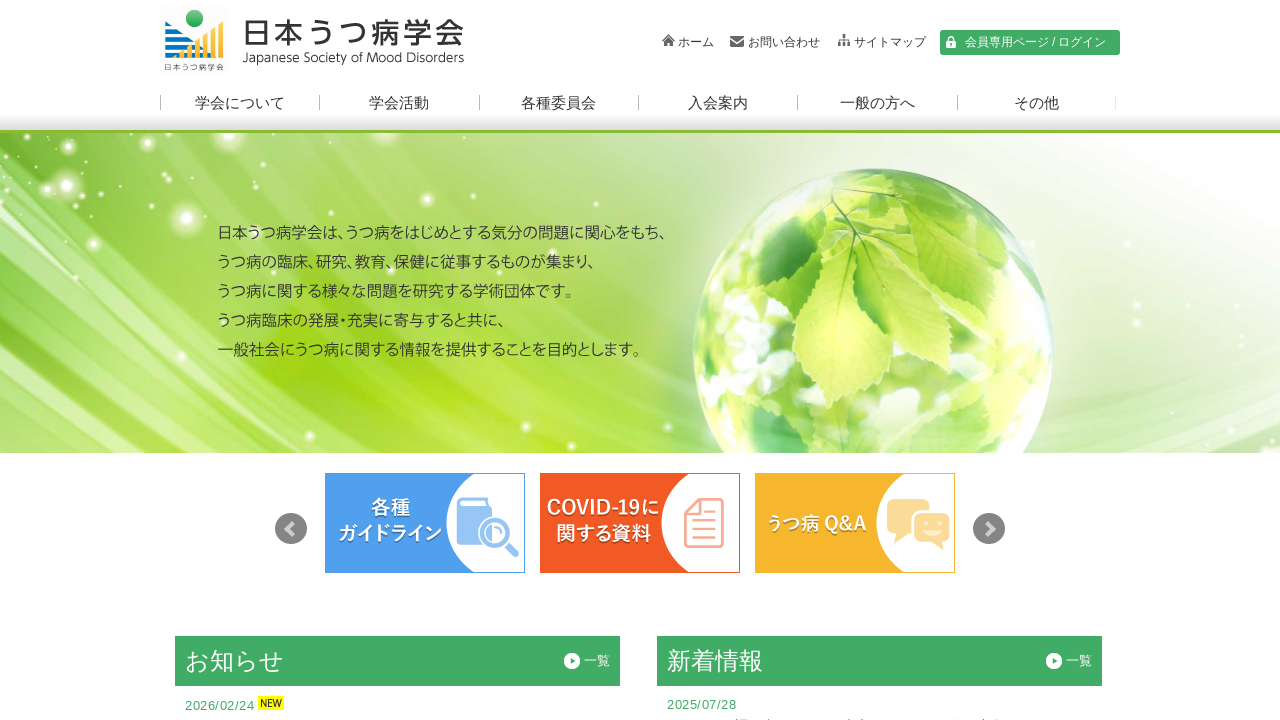